Tests mouse interaction actions on buttons including double-click and right-click (context click) operations

Starting URL: https://demoqa.com/buttons

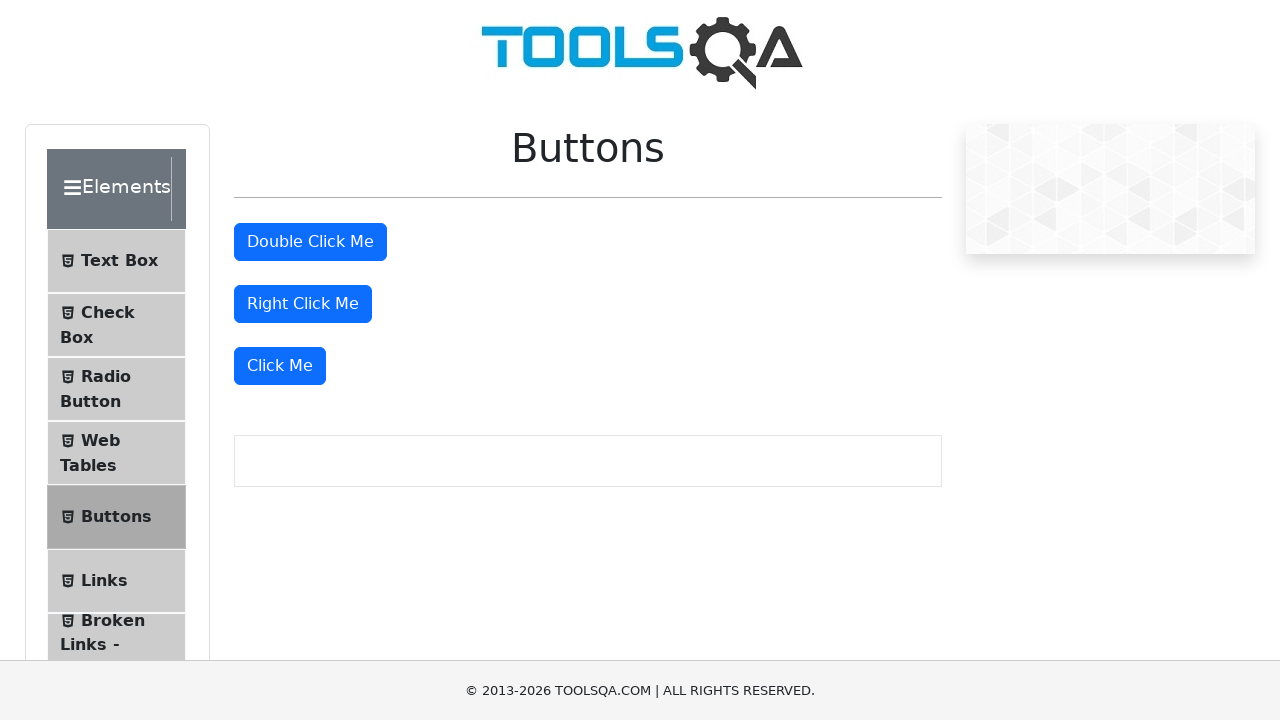

Located the double-click button element
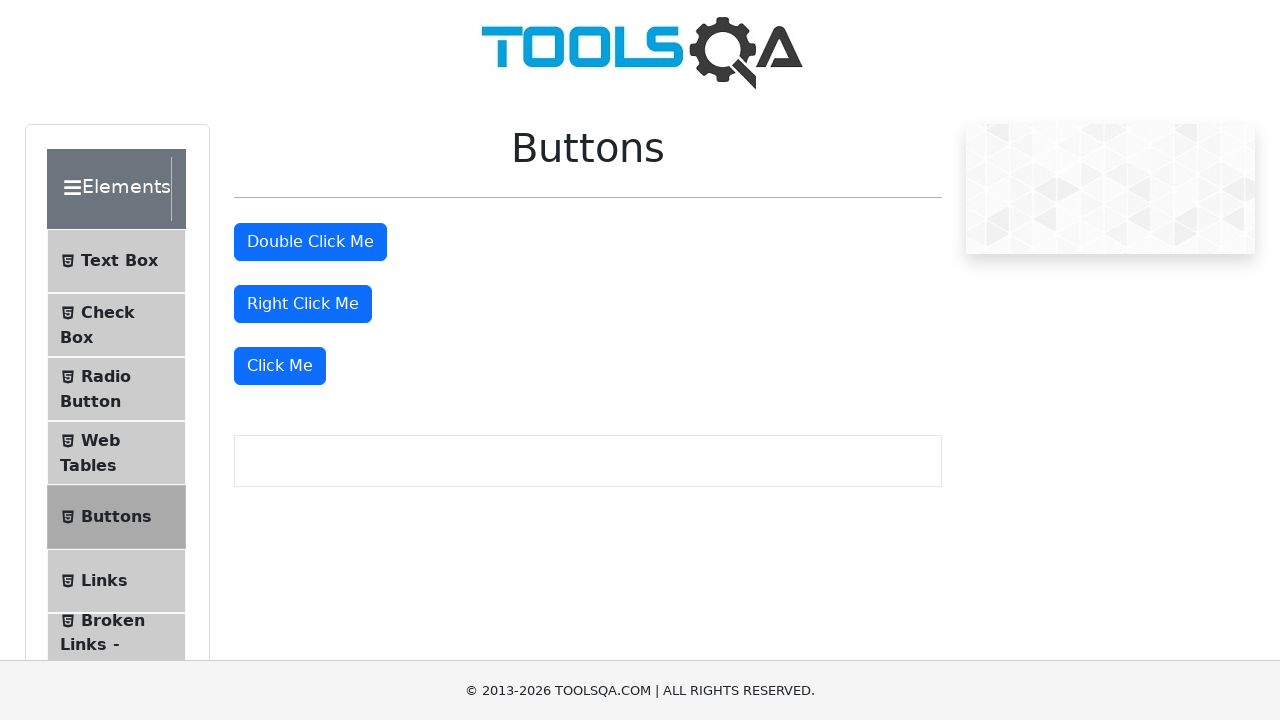

Located the right-click button element
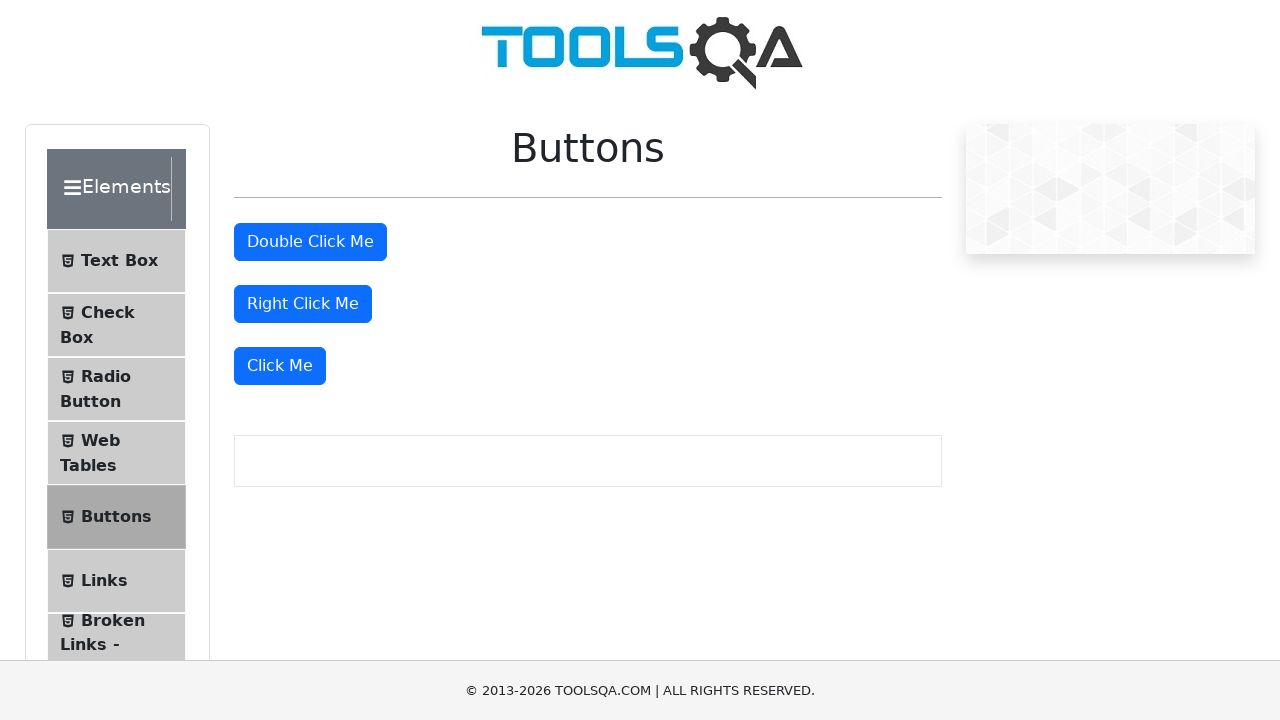

Performed double-click action on the double-click button at (310, 242) on #doubleClickBtn
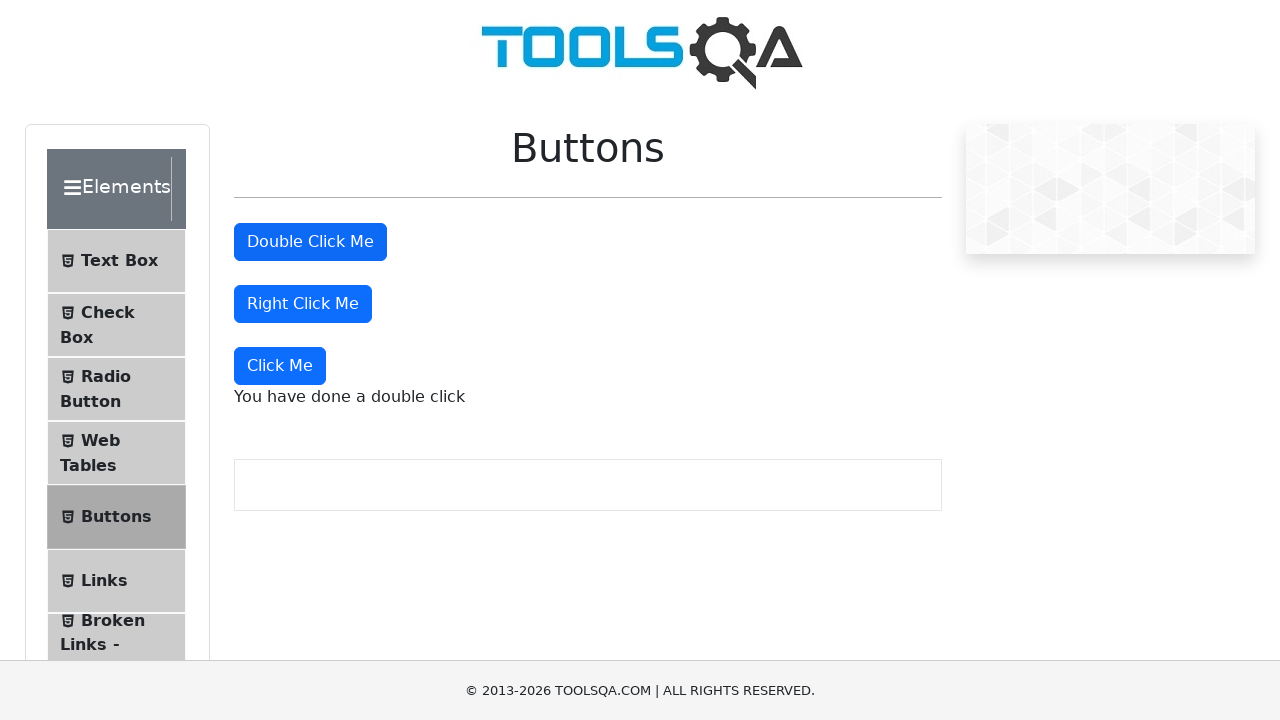

Performed right-click (context click) action on the right-click button at (303, 304) on #rightClickBtn
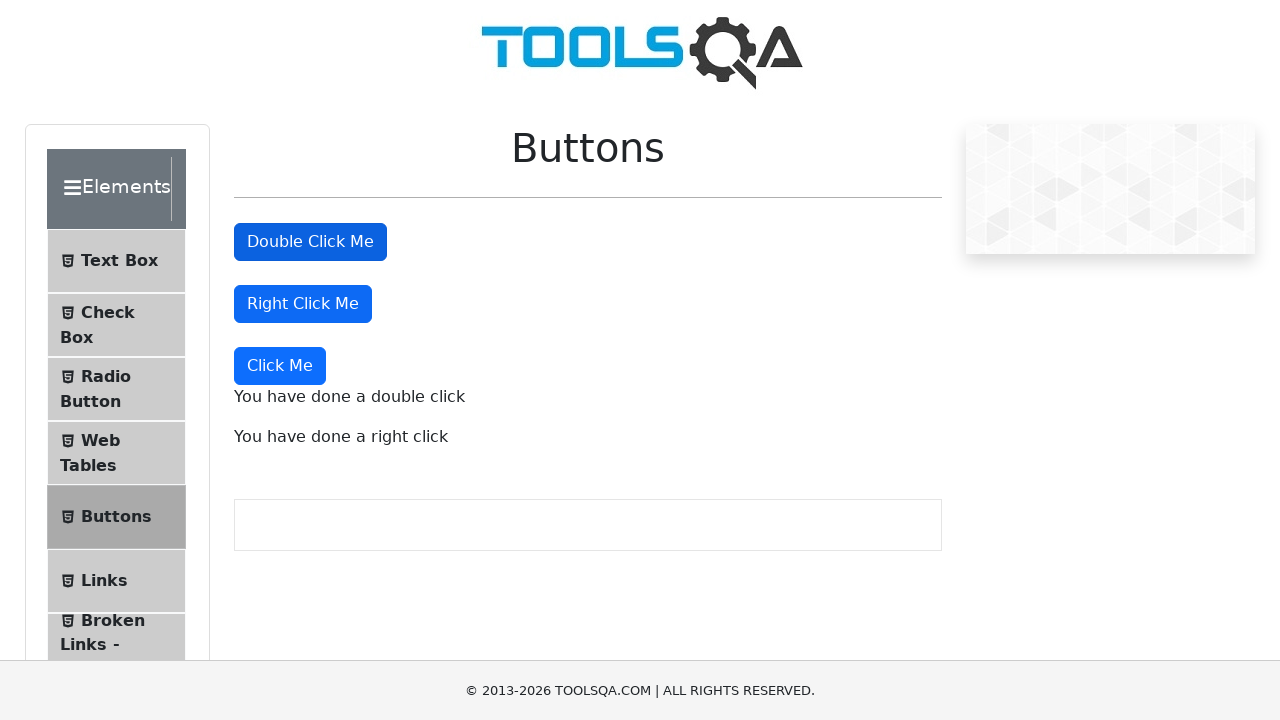

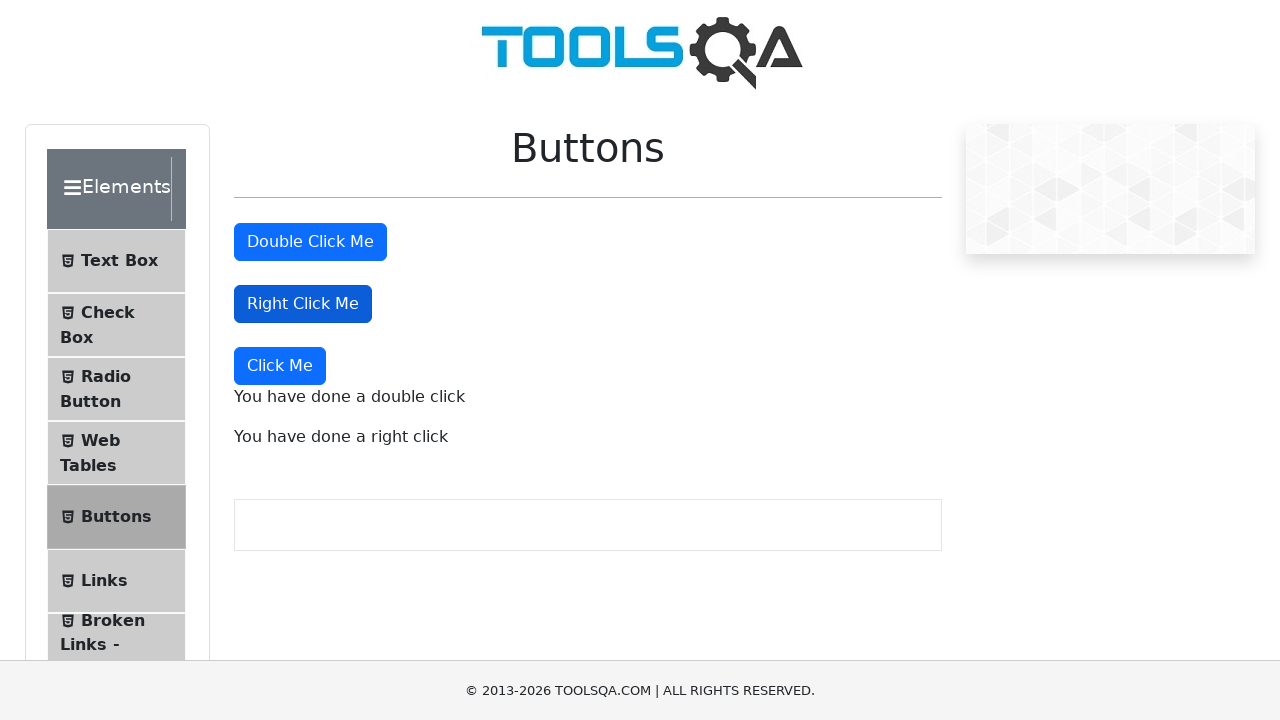